Navigates to the Notification Message page and clicks until an "Action successful" notification appears, closing unsuccessful notifications

Starting URL: https://the-internet.herokuapp.com/

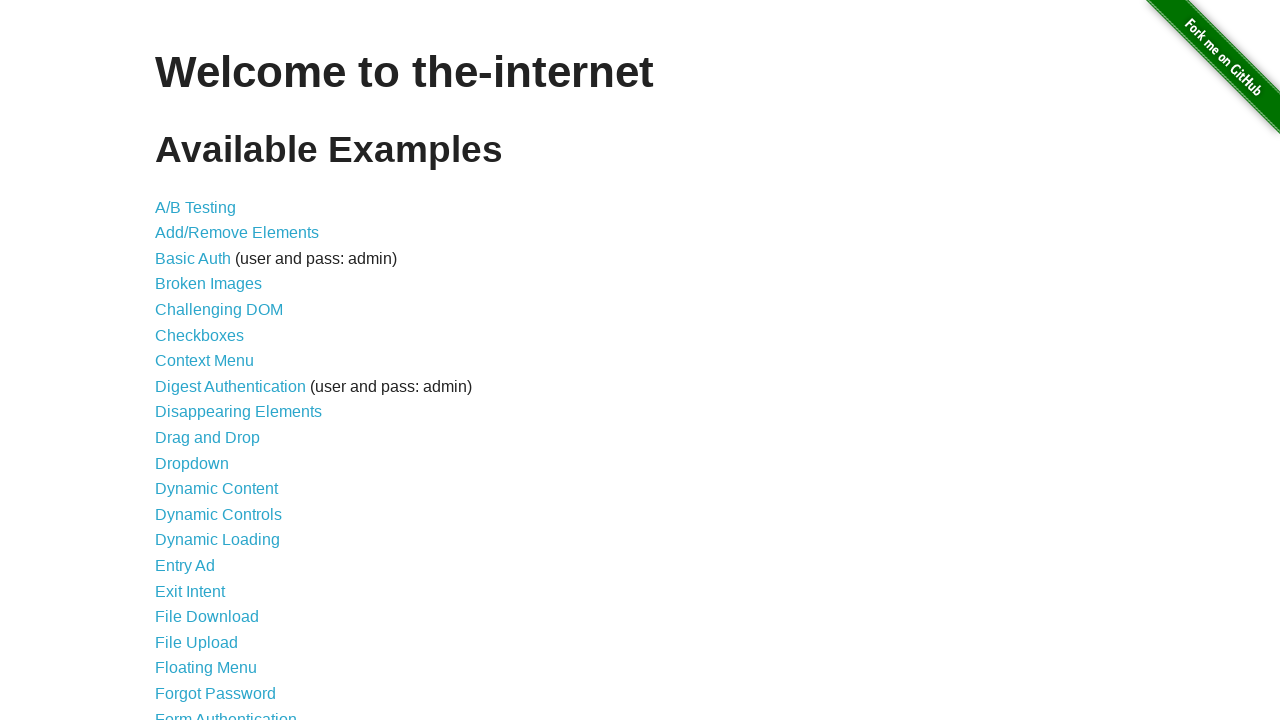

Clicked on Notification Message link at (234, 420) on a[href='/notification_message']
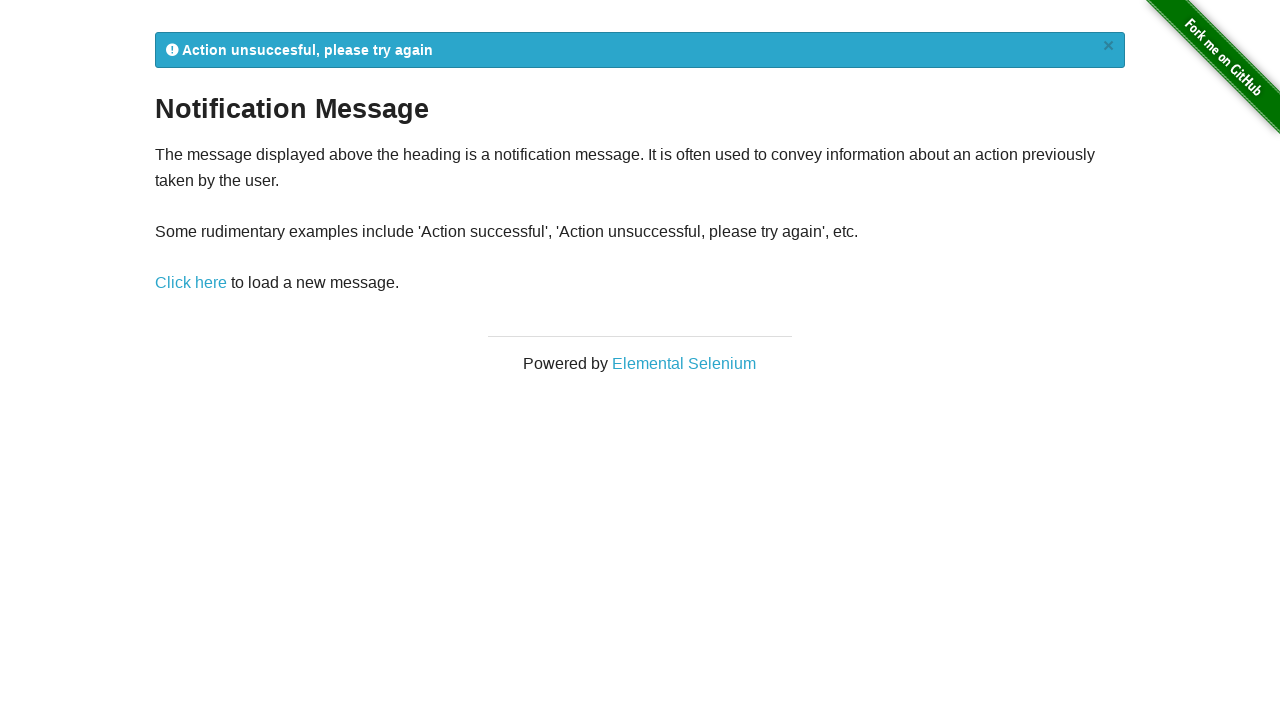

Clicked 'Click here' link (attempt 1) at (191, 283) on a:has-text('Click here')
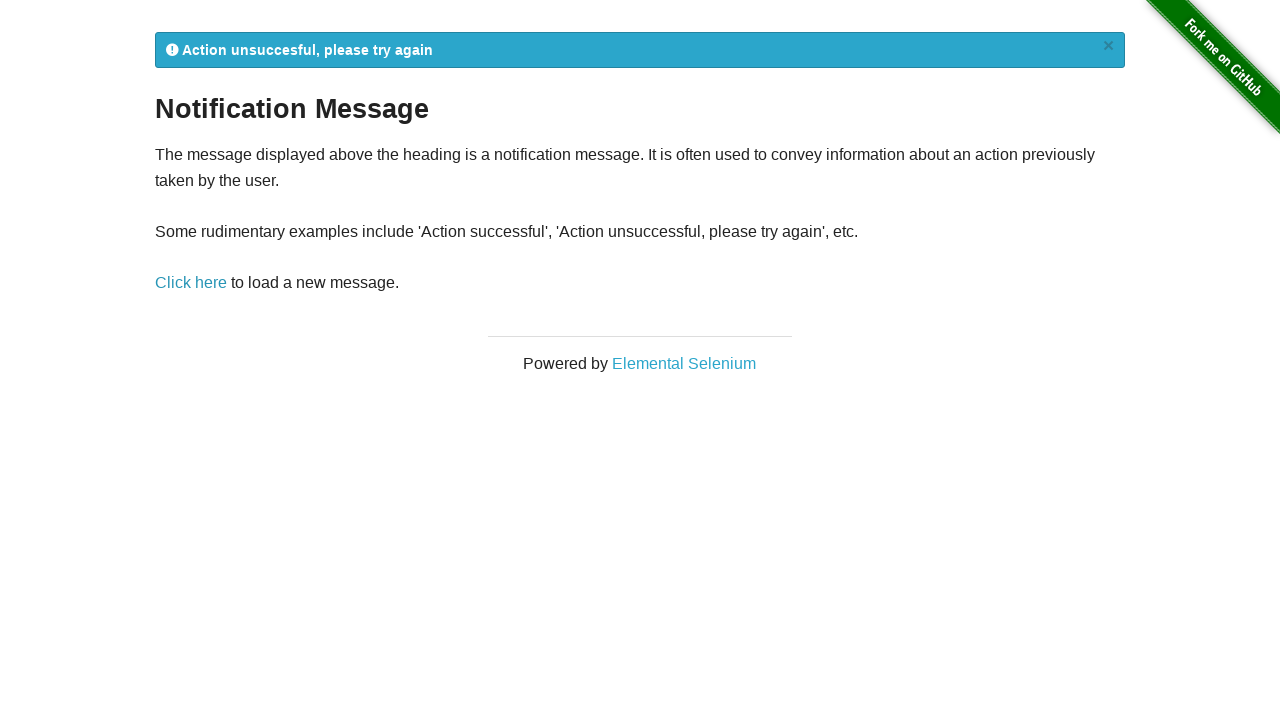

Notification appeared on page
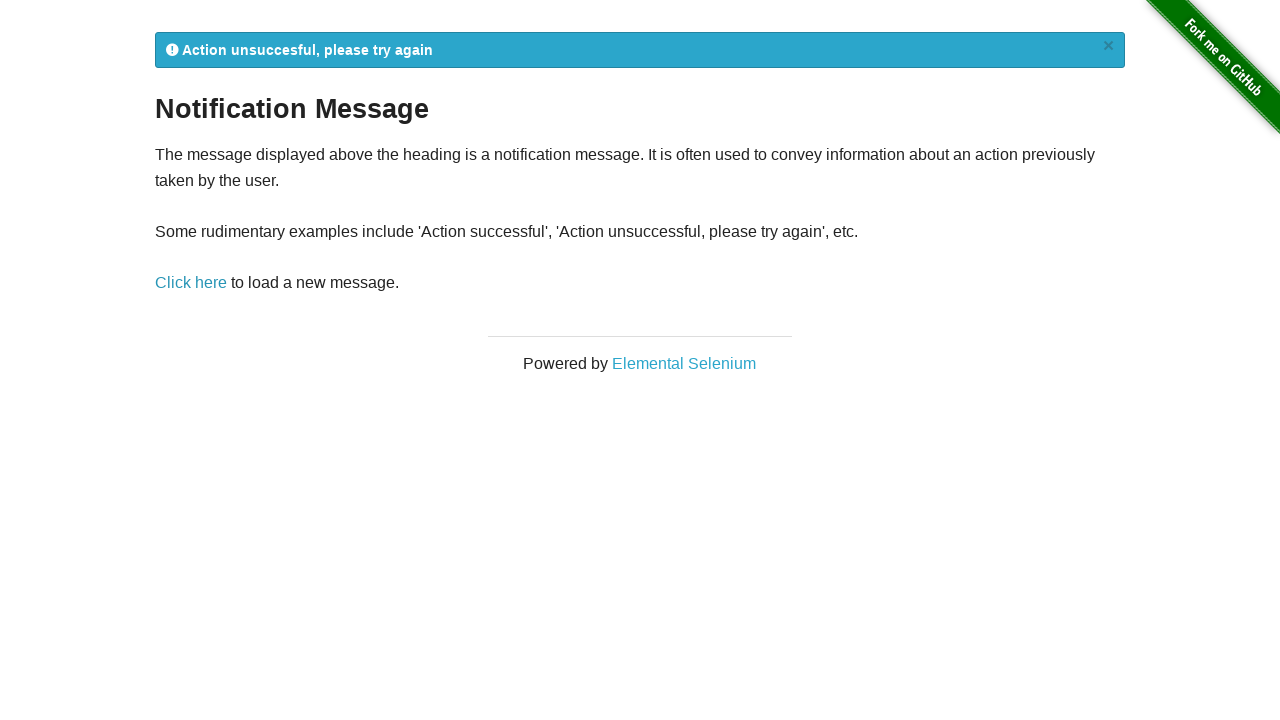

Unsuccessful notification displayed: 'Action unsuccesful, please try again
            ×'
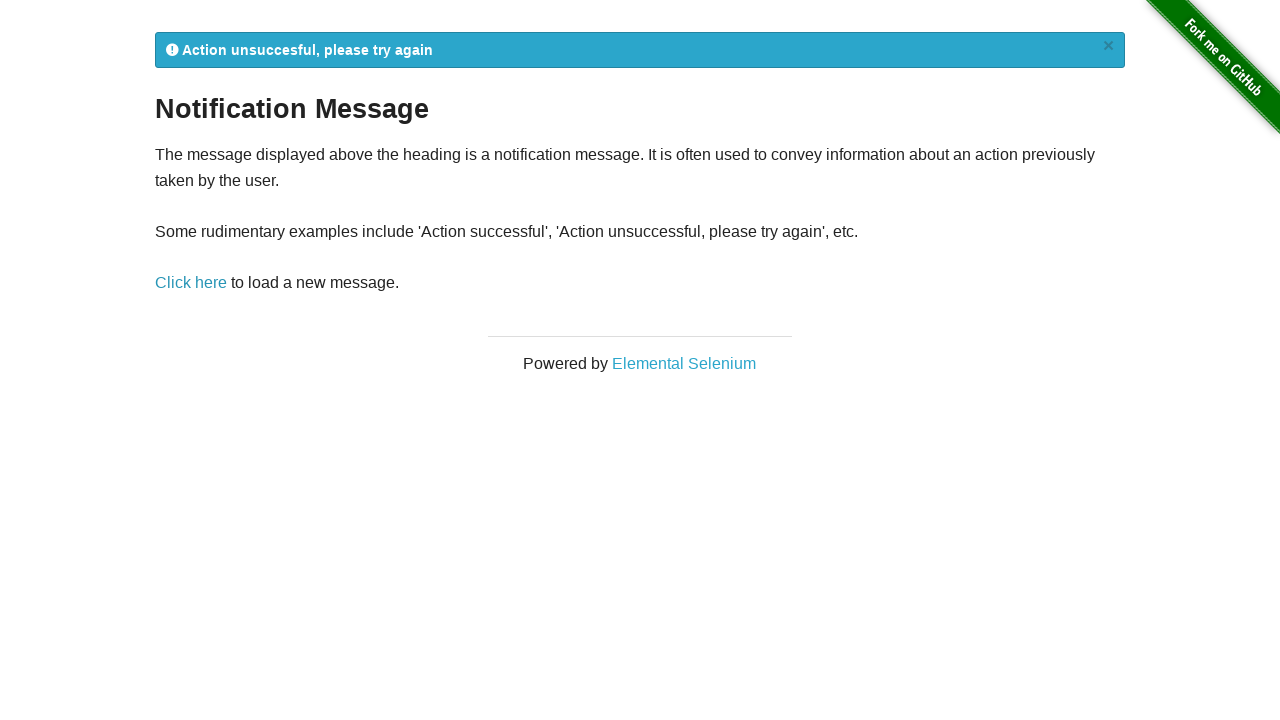

Closed unsuccessful notification at (1108, 46) on div#flash a.close
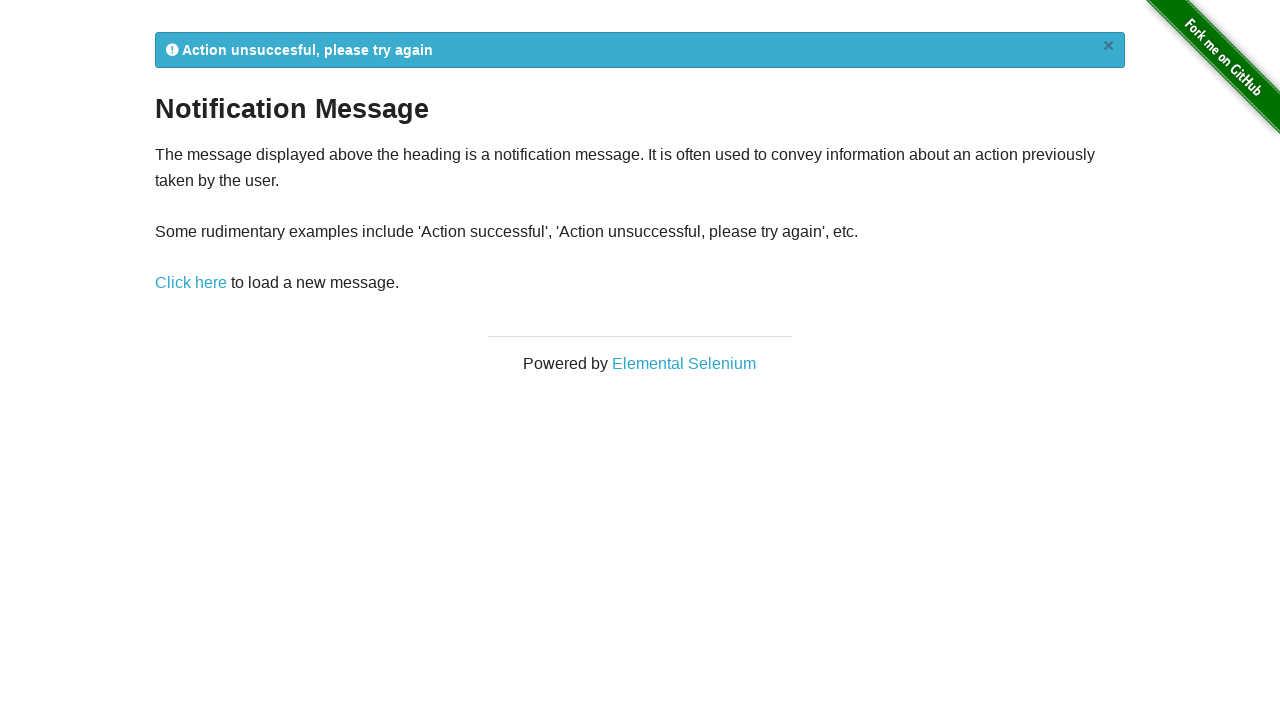

Clicked 'Click here' link (attempt 2) at (191, 283) on a:has-text('Click here')
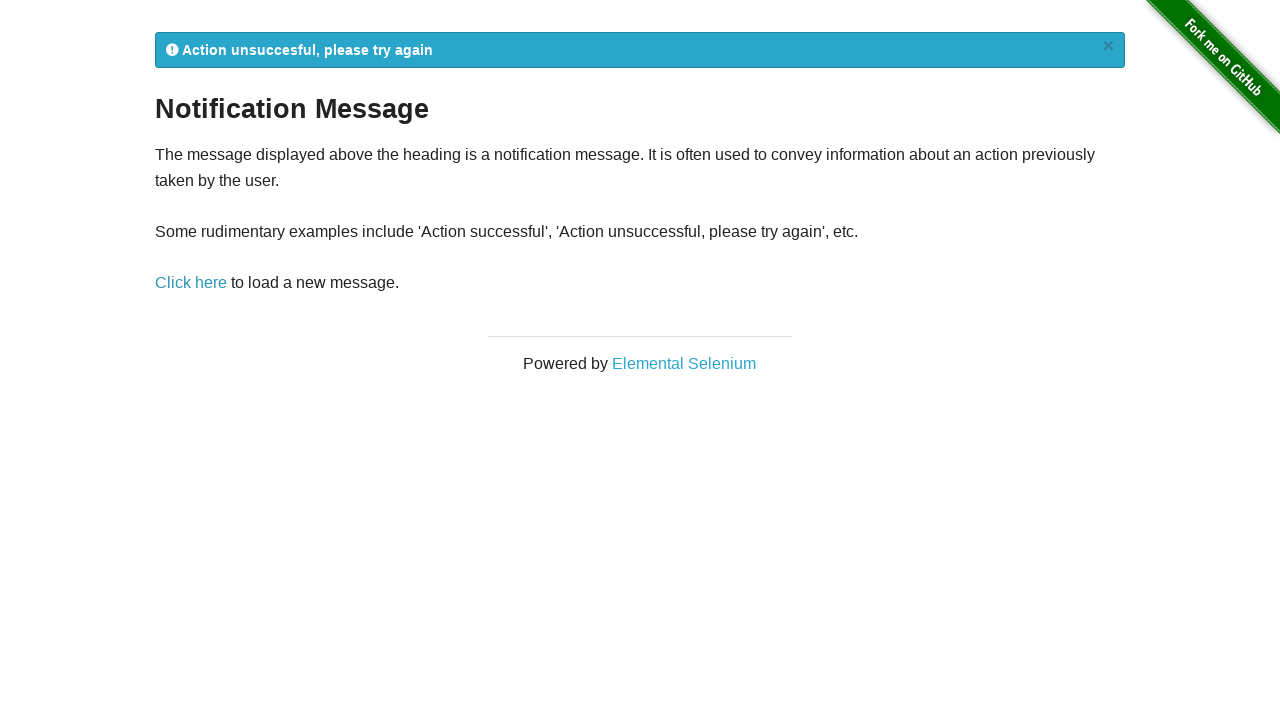

Notification appeared on page
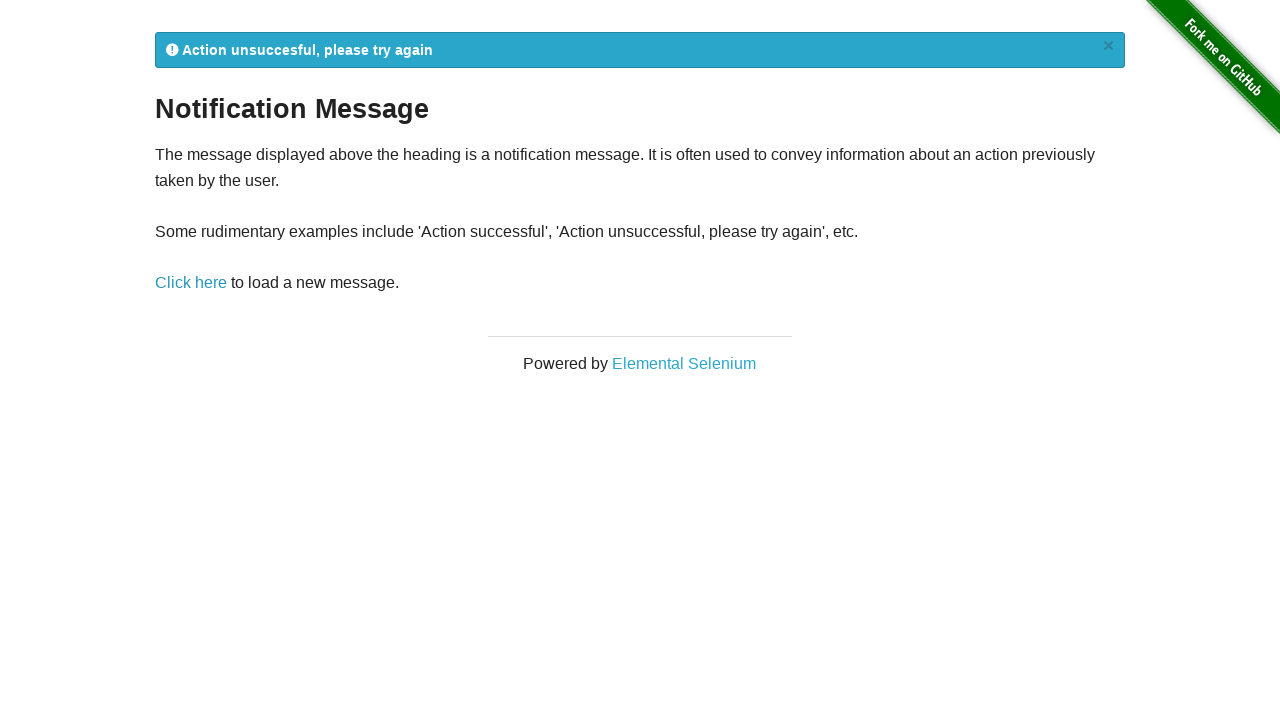

Unsuccessful notification displayed: 'Action unsuccesful, please try again
            ×'
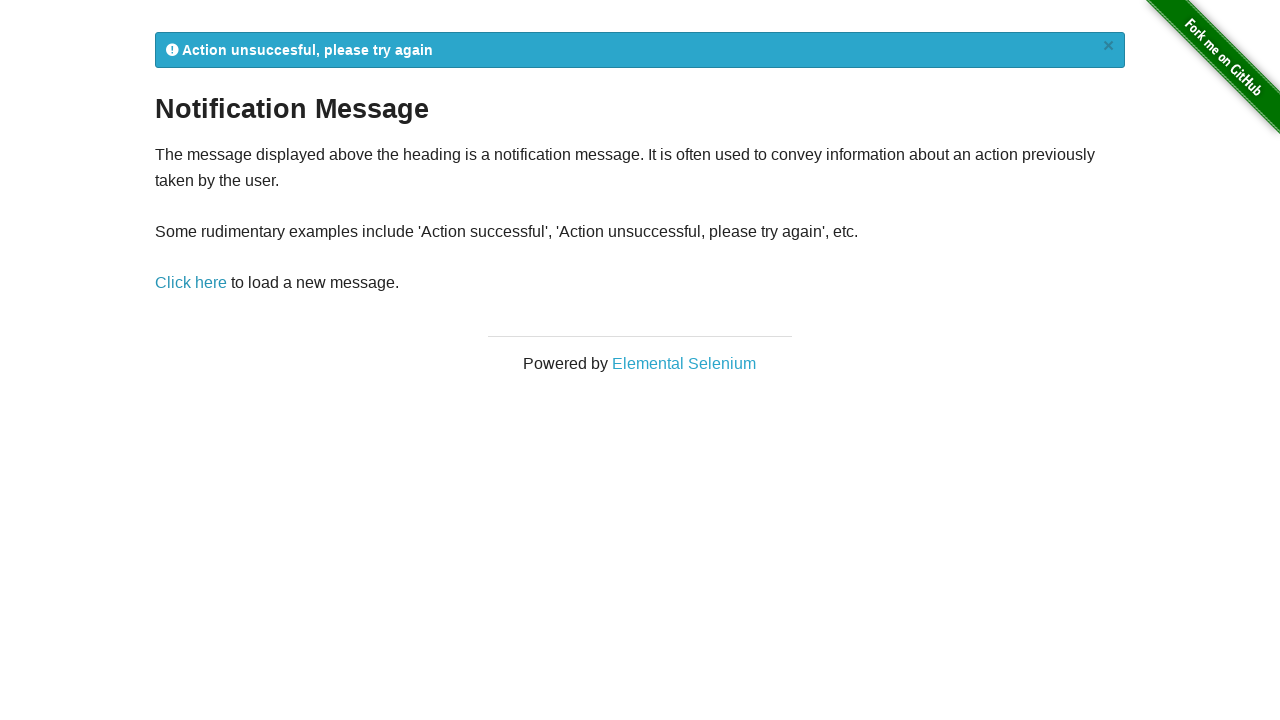

Closed unsuccessful notification at (1108, 46) on div#flash a.close
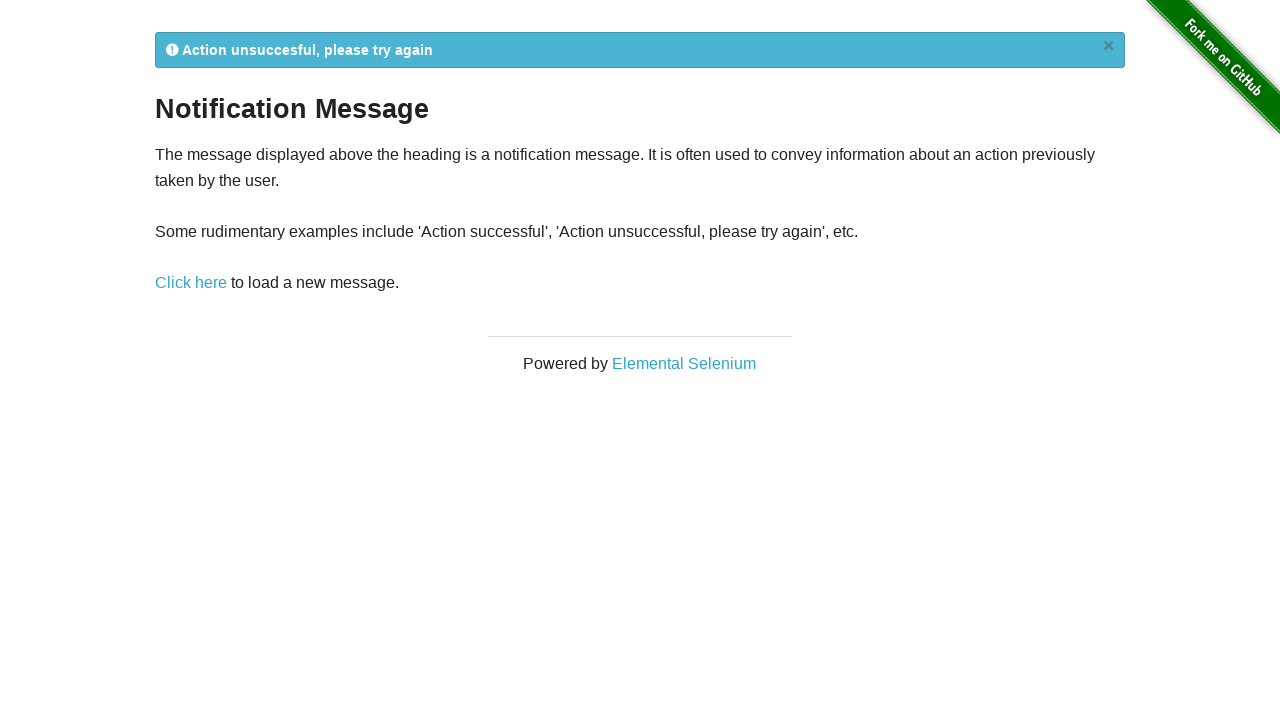

Clicked 'Click here' link (attempt 3) at (191, 283) on a:has-text('Click here')
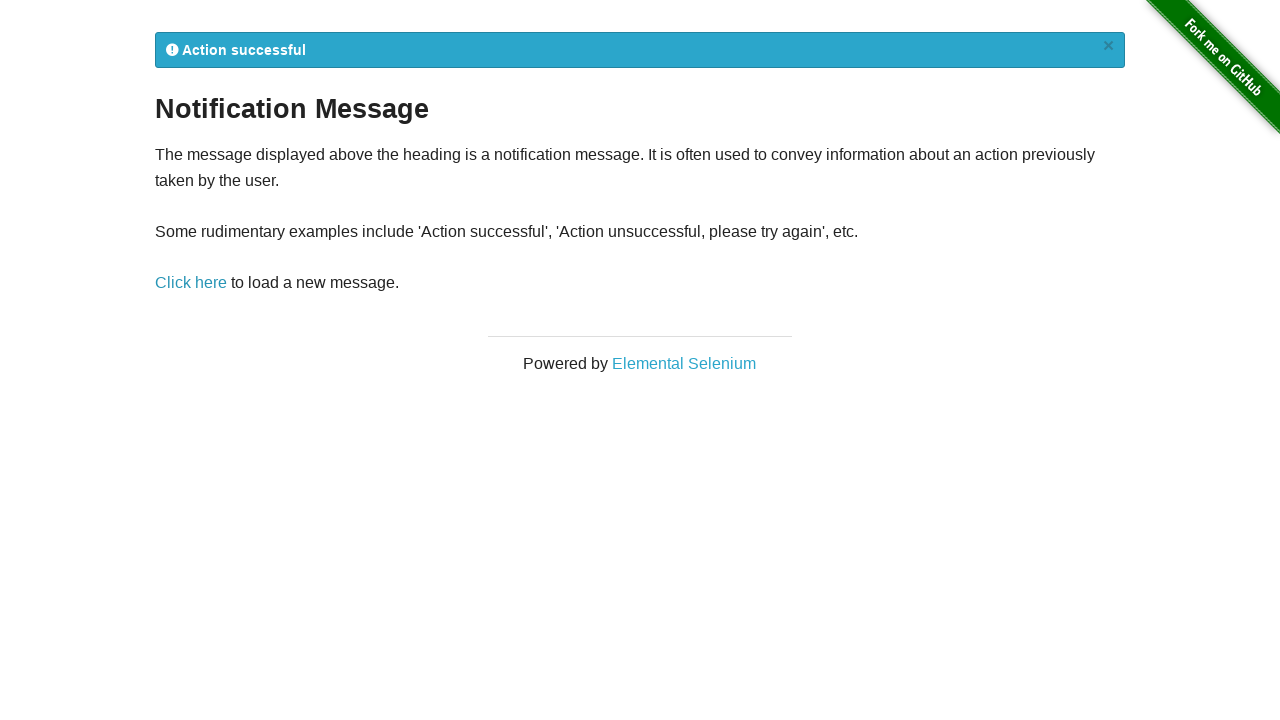

Notification appeared on page
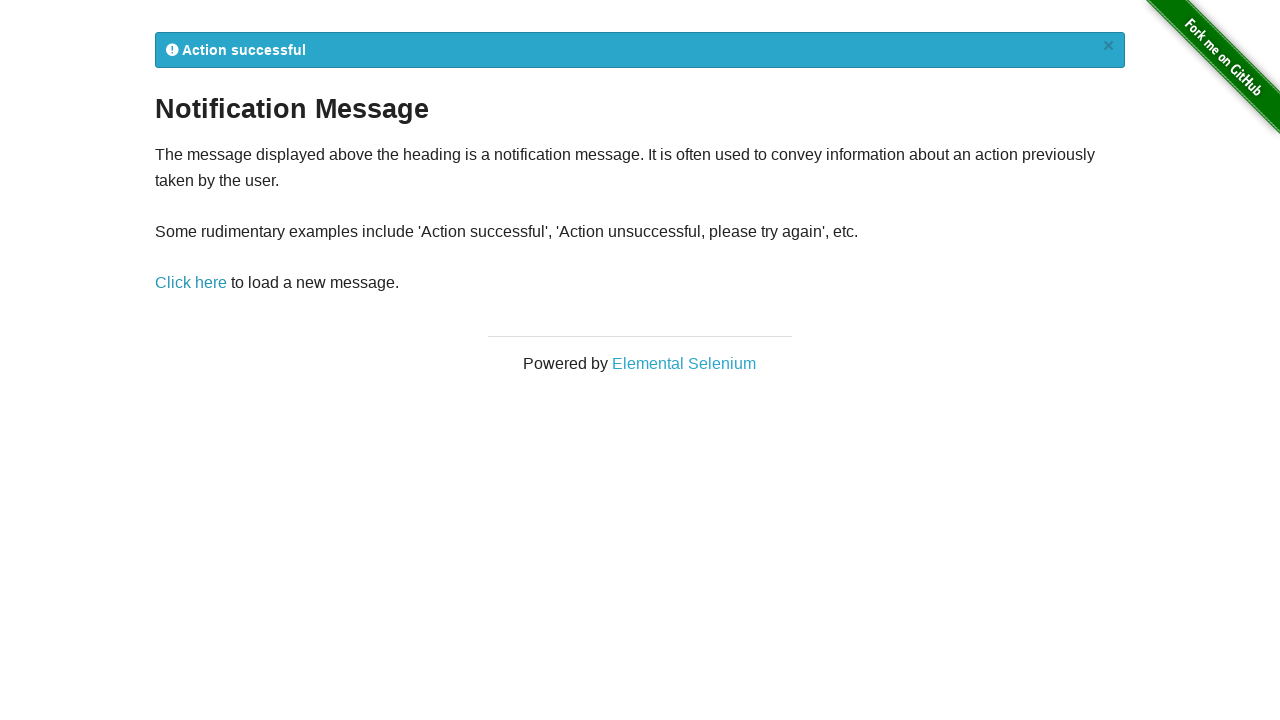

Success notification found: 'Action successful
            ×'
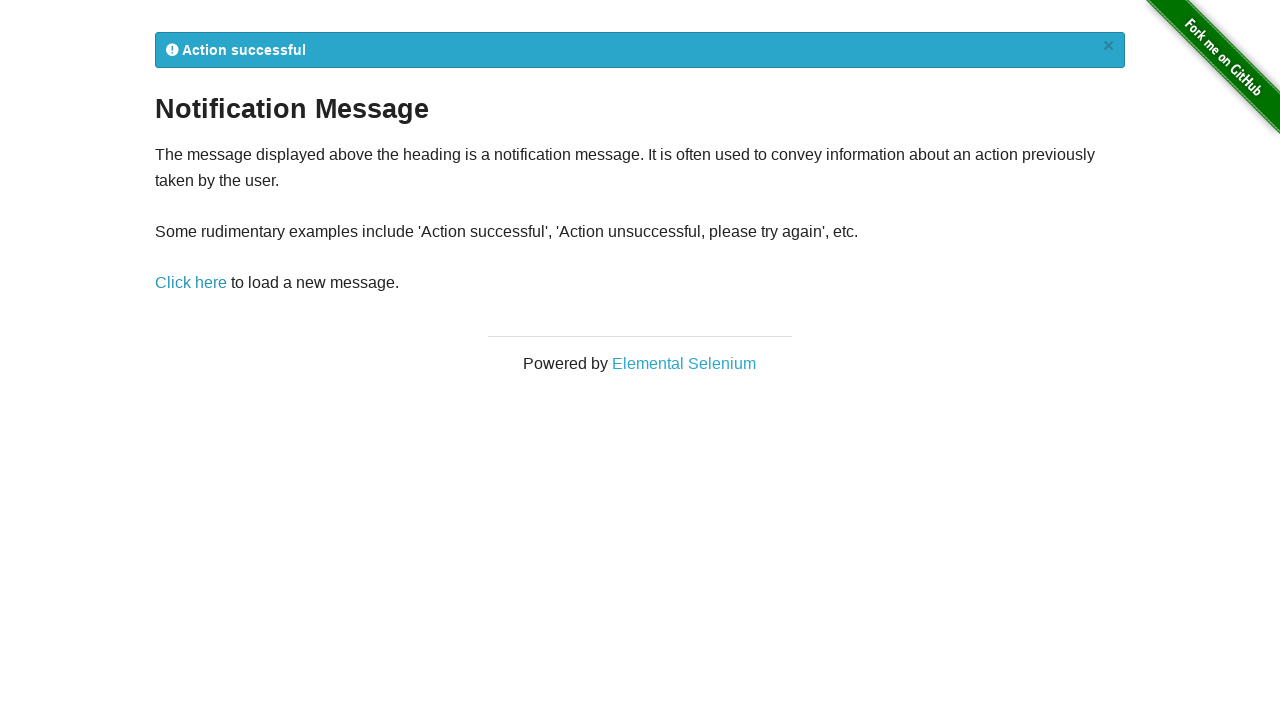

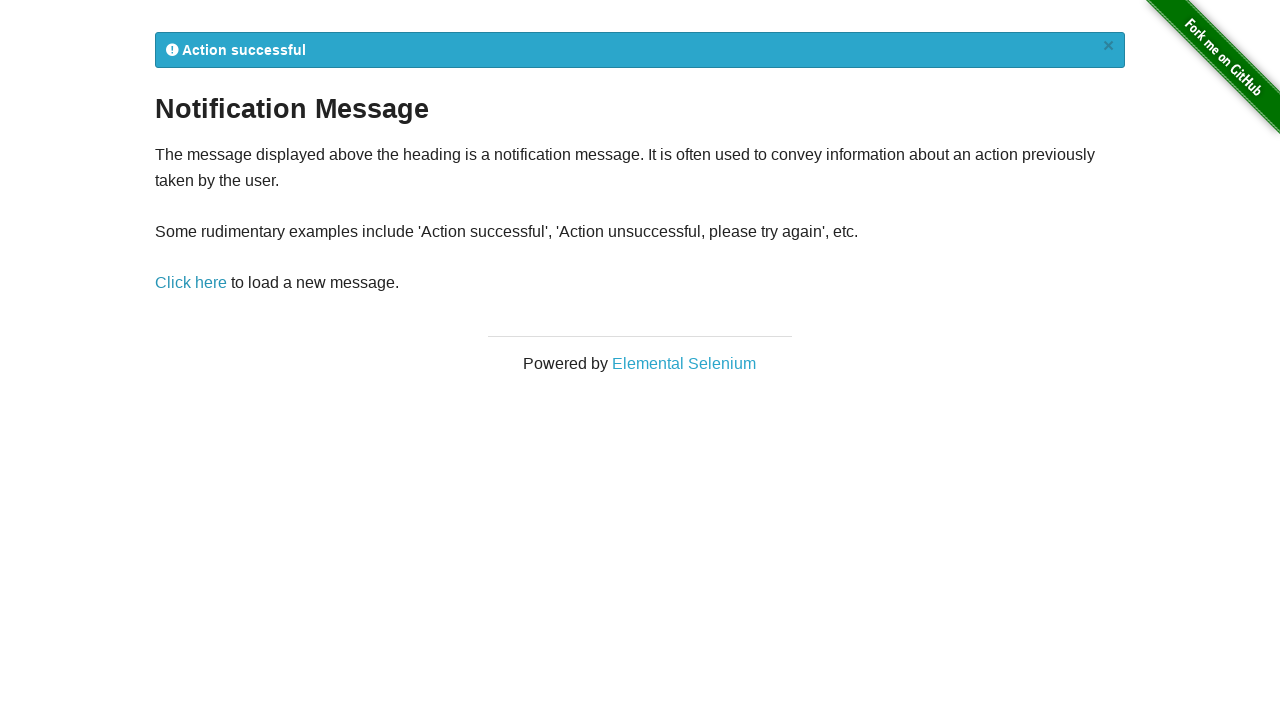